Tests the functionality of a registration/practice form by filling in personal details including name, email, gender, mobile number, date of birth, subjects, hobbies, address, state and city, then submitting the form.

Starting URL: https://demoqa.com/automation-practice-form

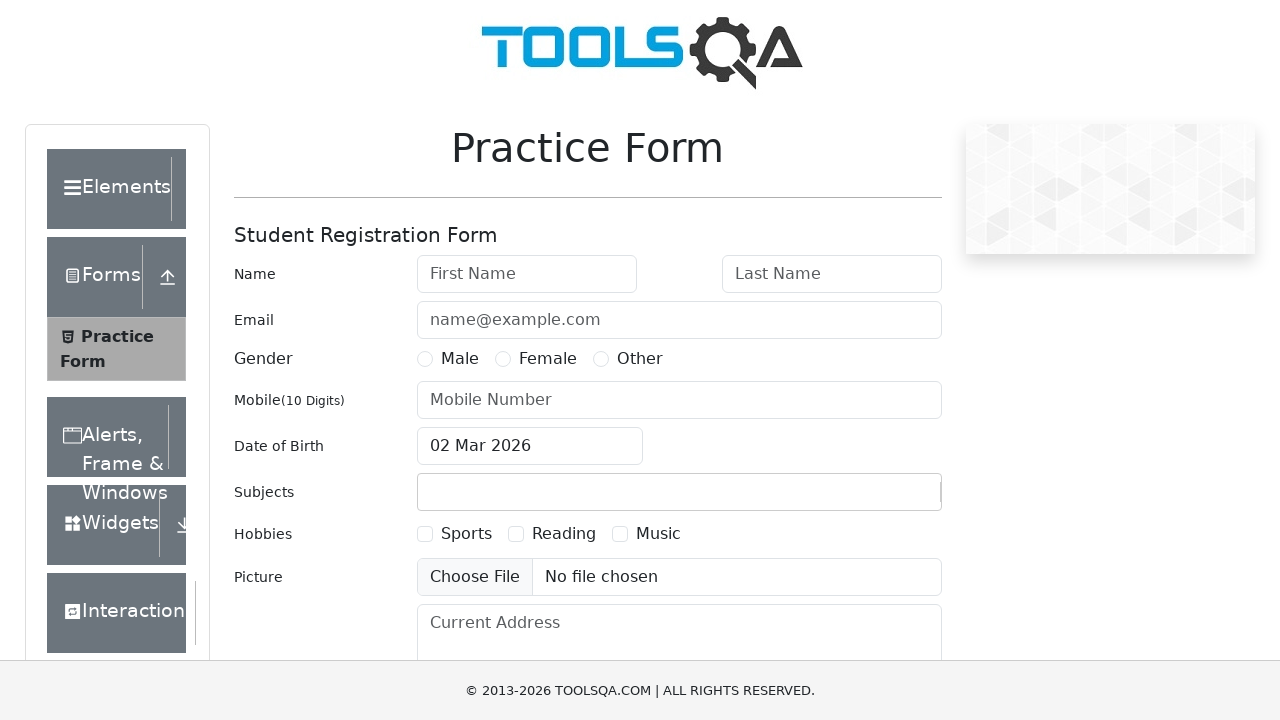

Scrolled down 550px to view the form
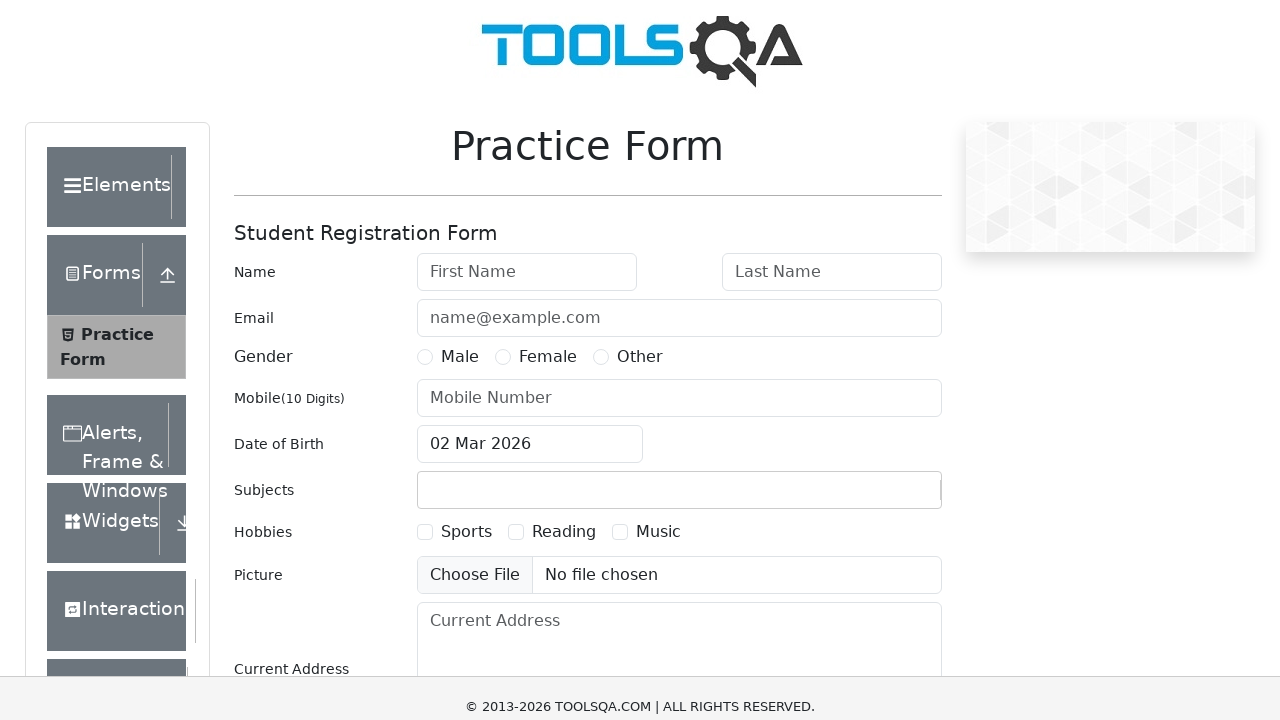

Filled first name field with 'Marcus' on #firstName
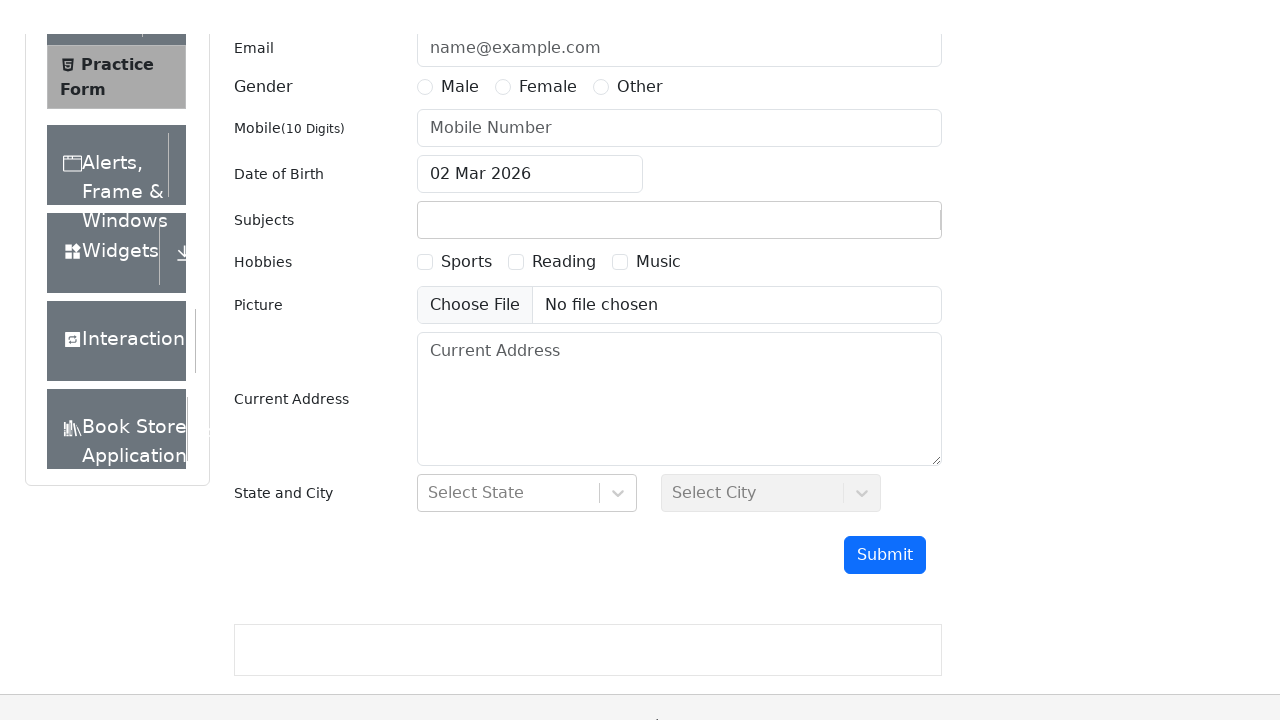

Filled last name field with 'Thompson' on #lastName
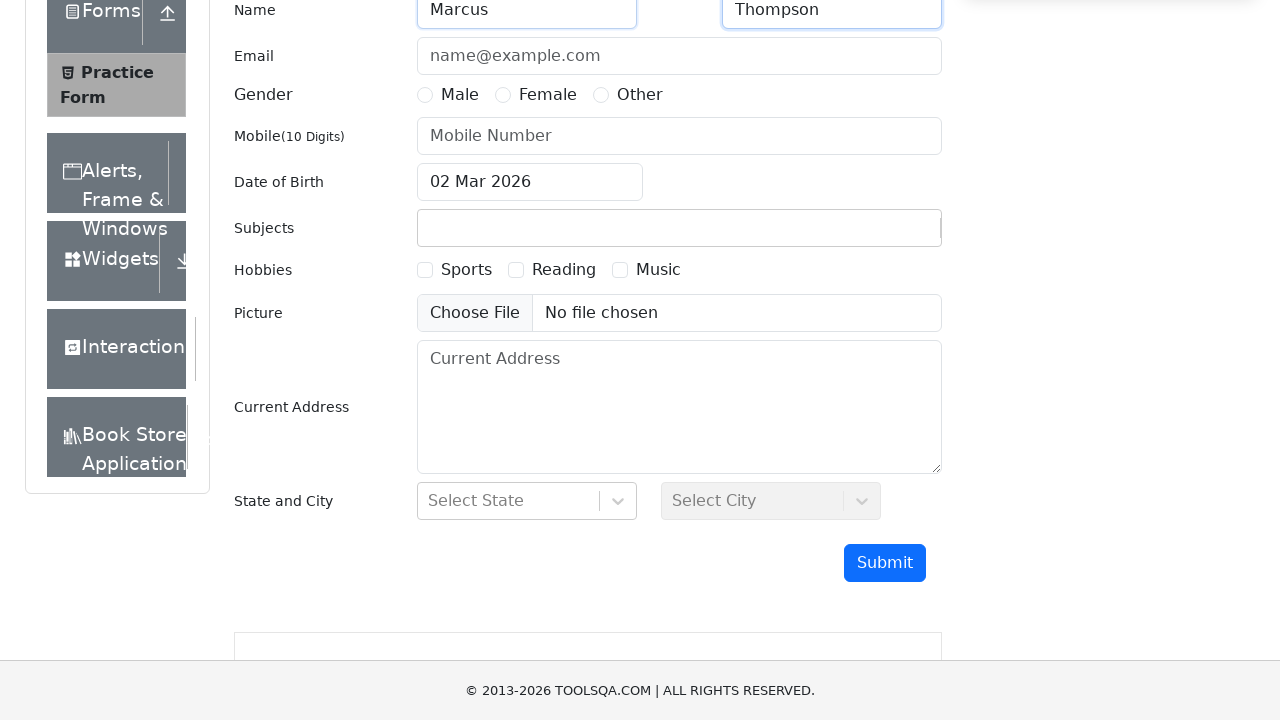

Filled email field with 'marcus.thompson42@example.com' on #userEmail
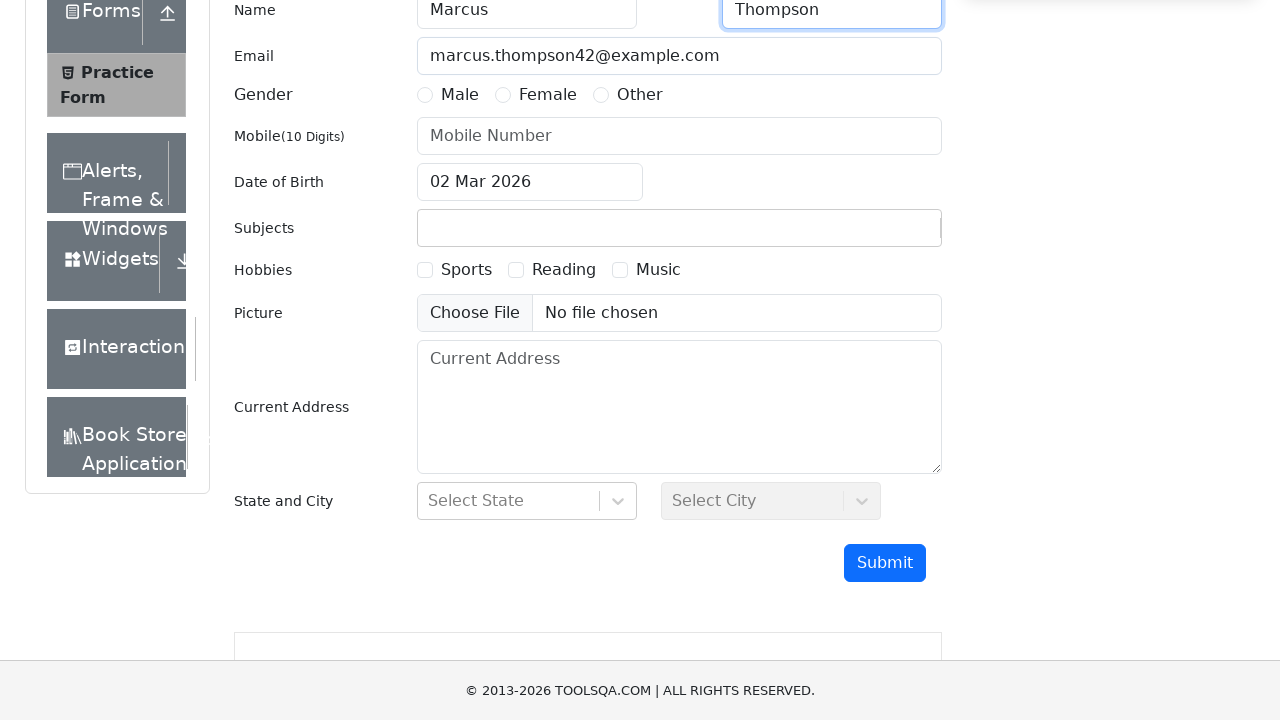

Selected Female gender option at (548, 95) on label[for='gender-radio-2']
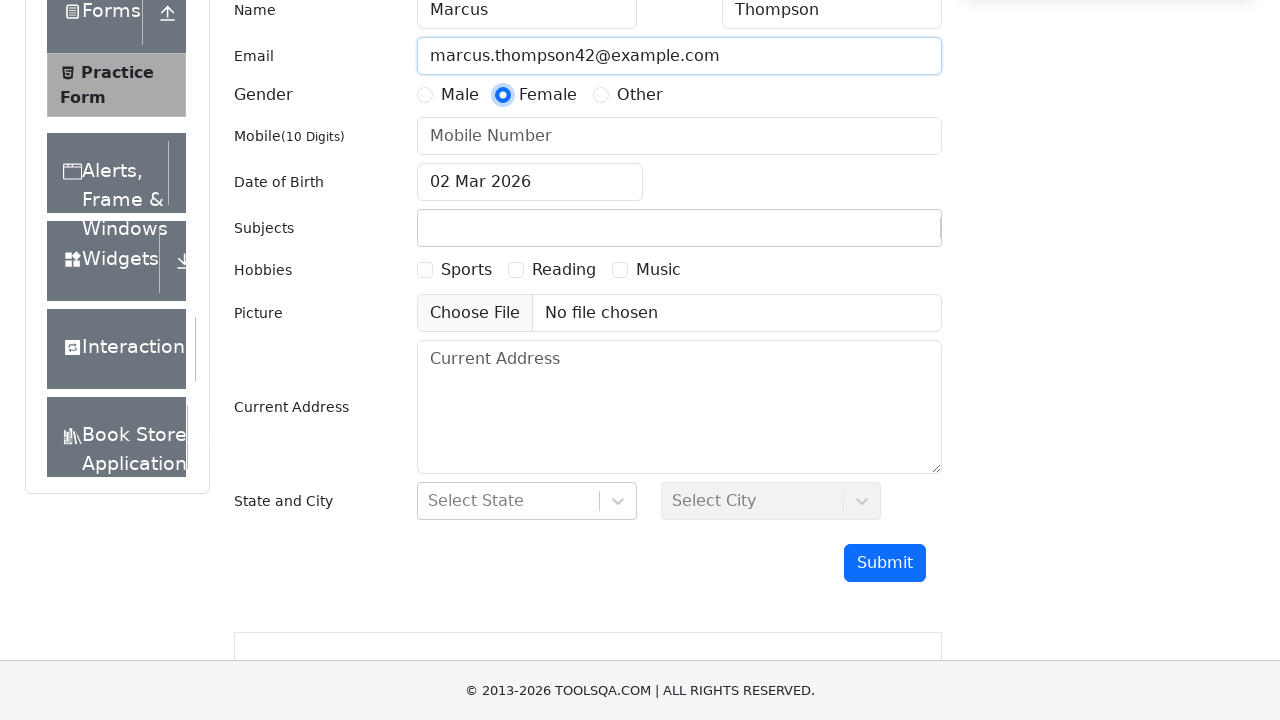

Filled mobile number field with '8125467390' on #userNumber
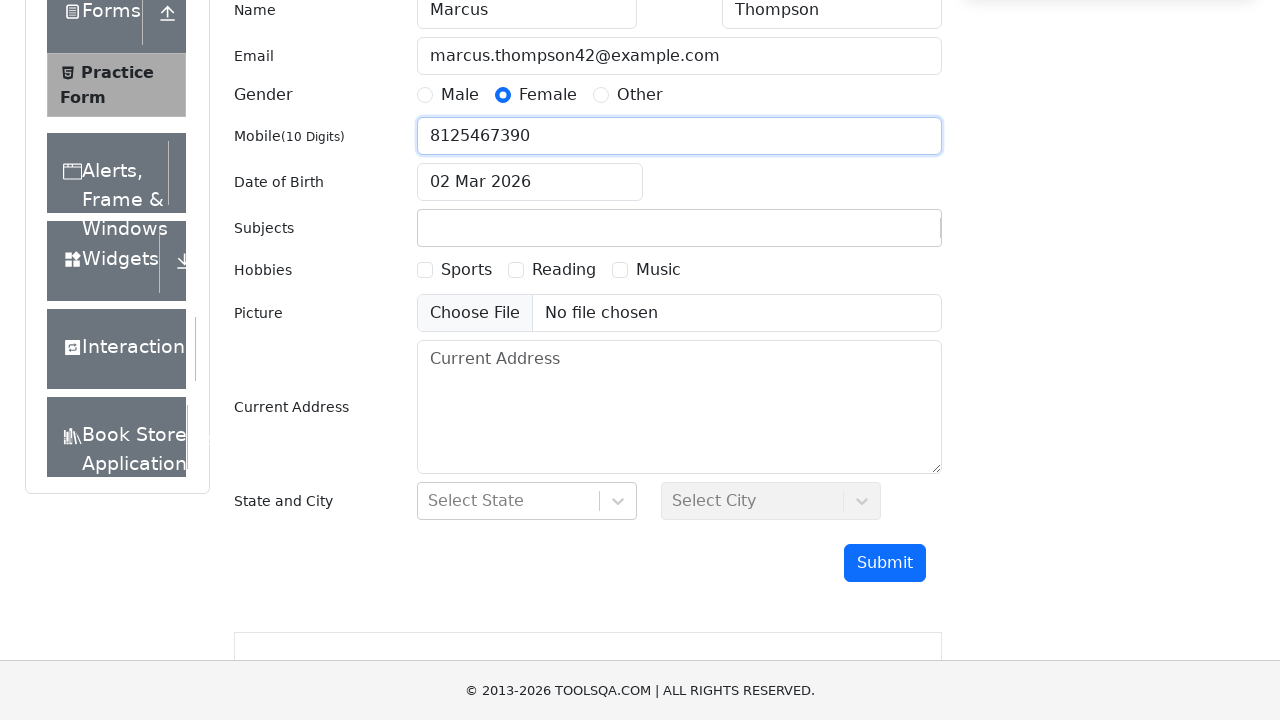

Clicked date of birth input to open date picker at (530, 182) on #dateOfBirthInput
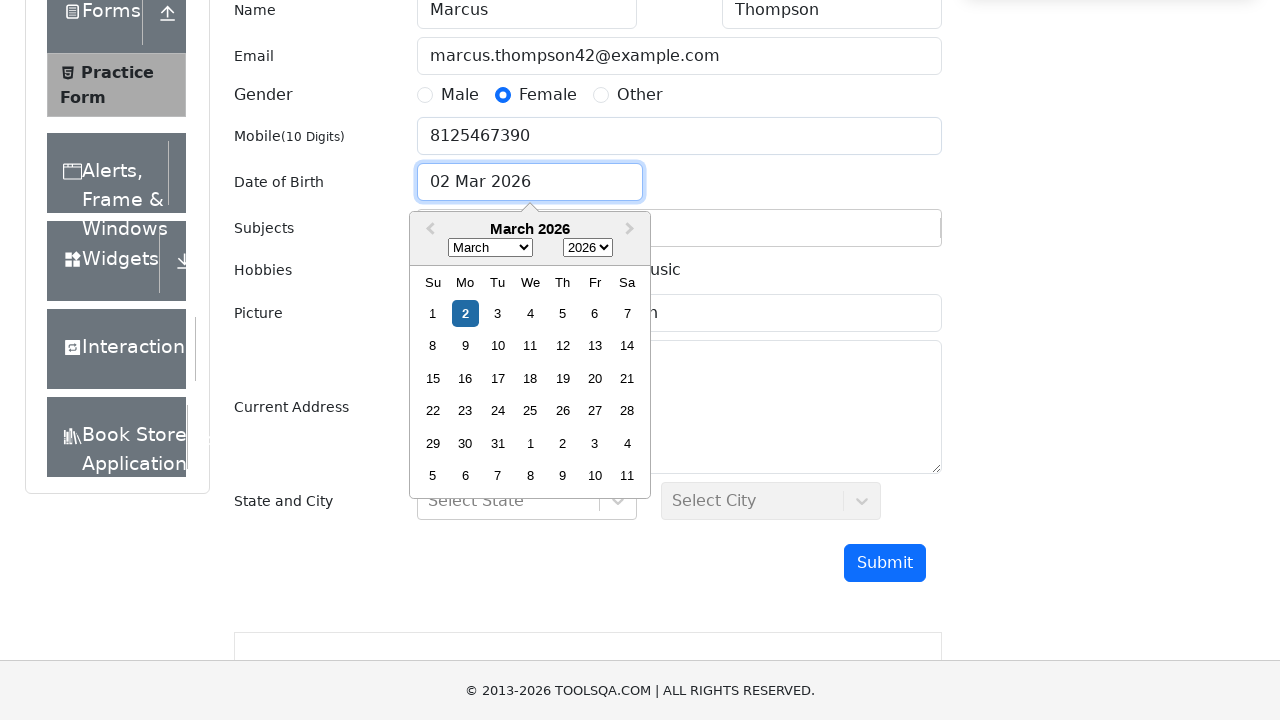

Selected July from month dropdown on .react-datepicker__month-select
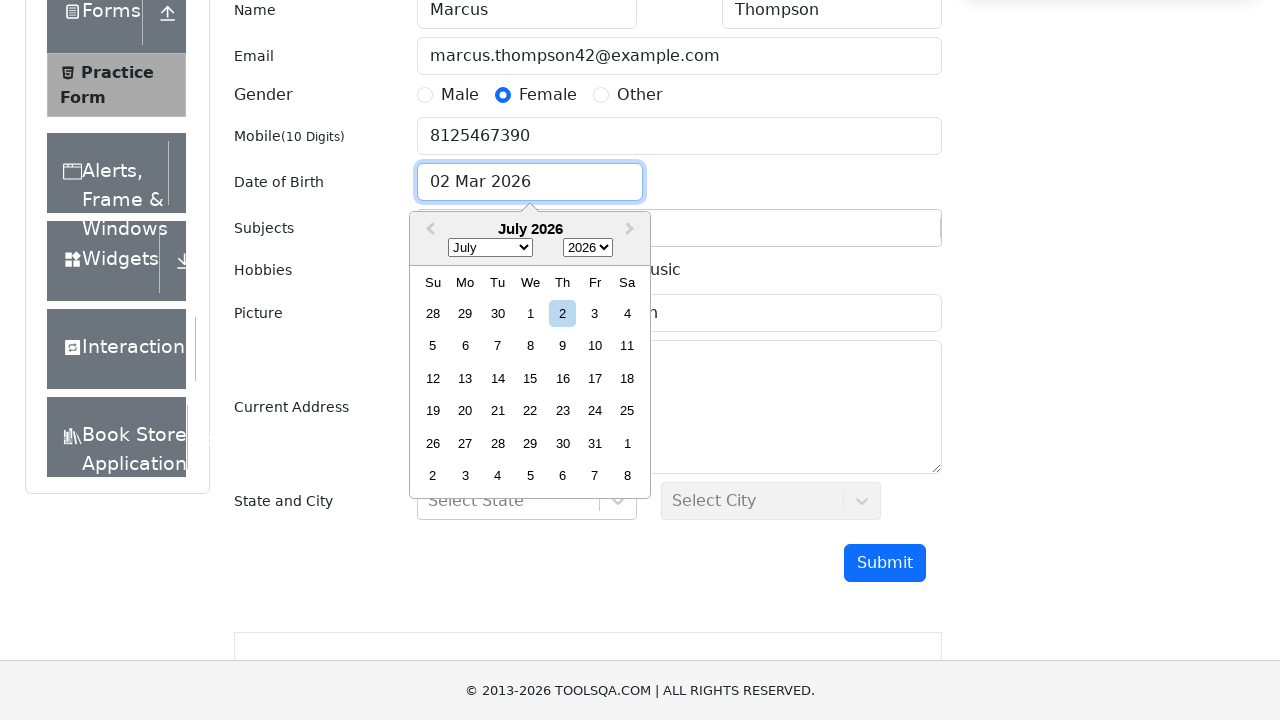

Selected 1991 from year dropdown on .react-datepicker__year-select
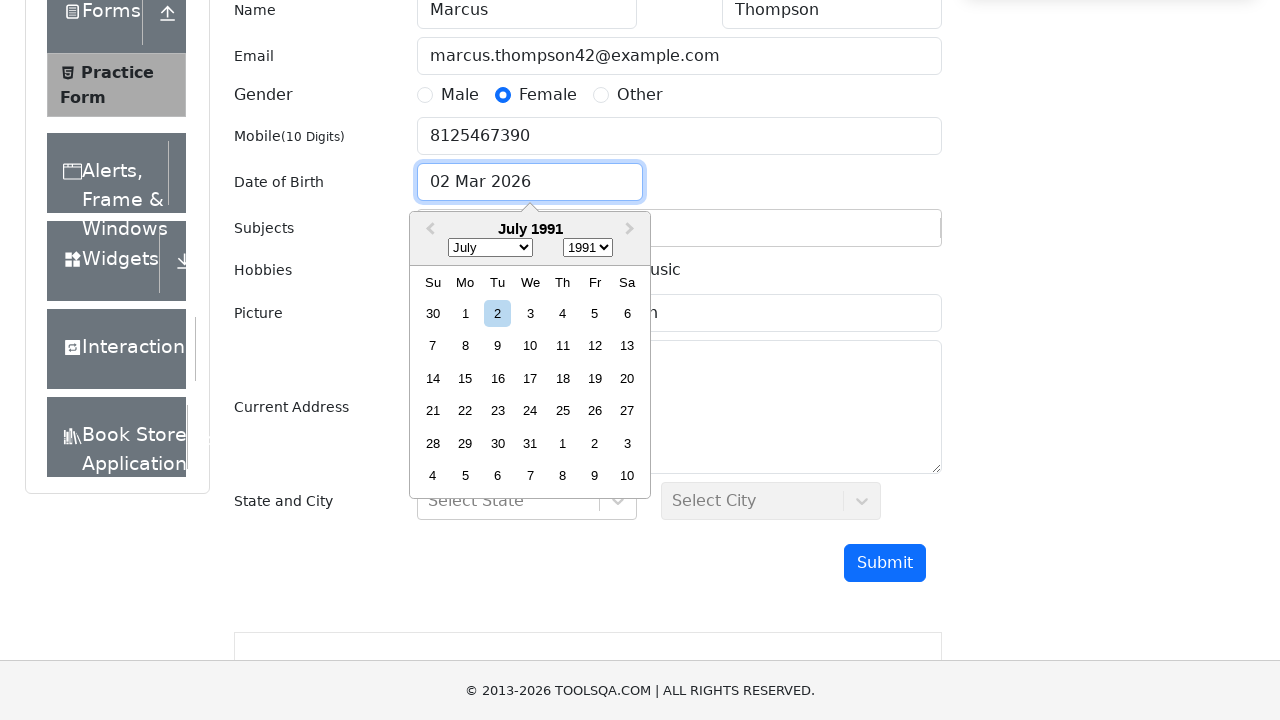

Selected 15th day from date picker at (465, 378) on .react-datepicker__day--015:not(.react-datepicker__day--outside-month)
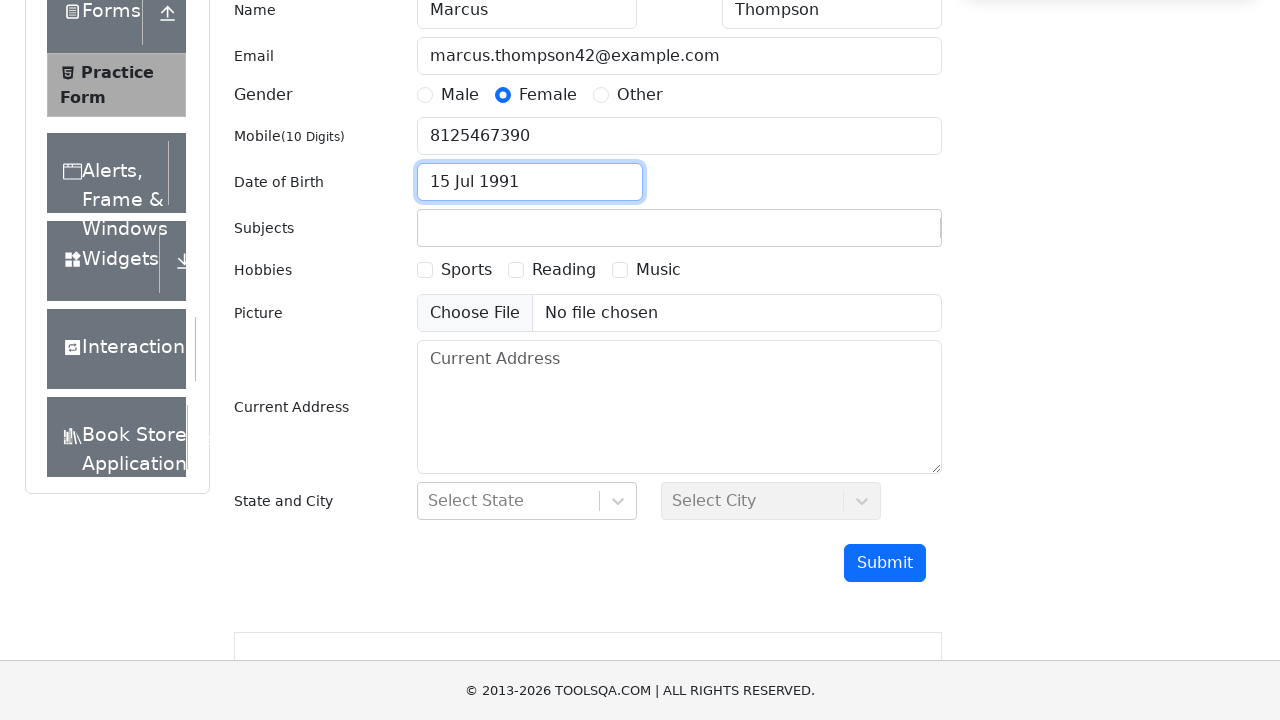

Scrolled down 350px to view more form fields
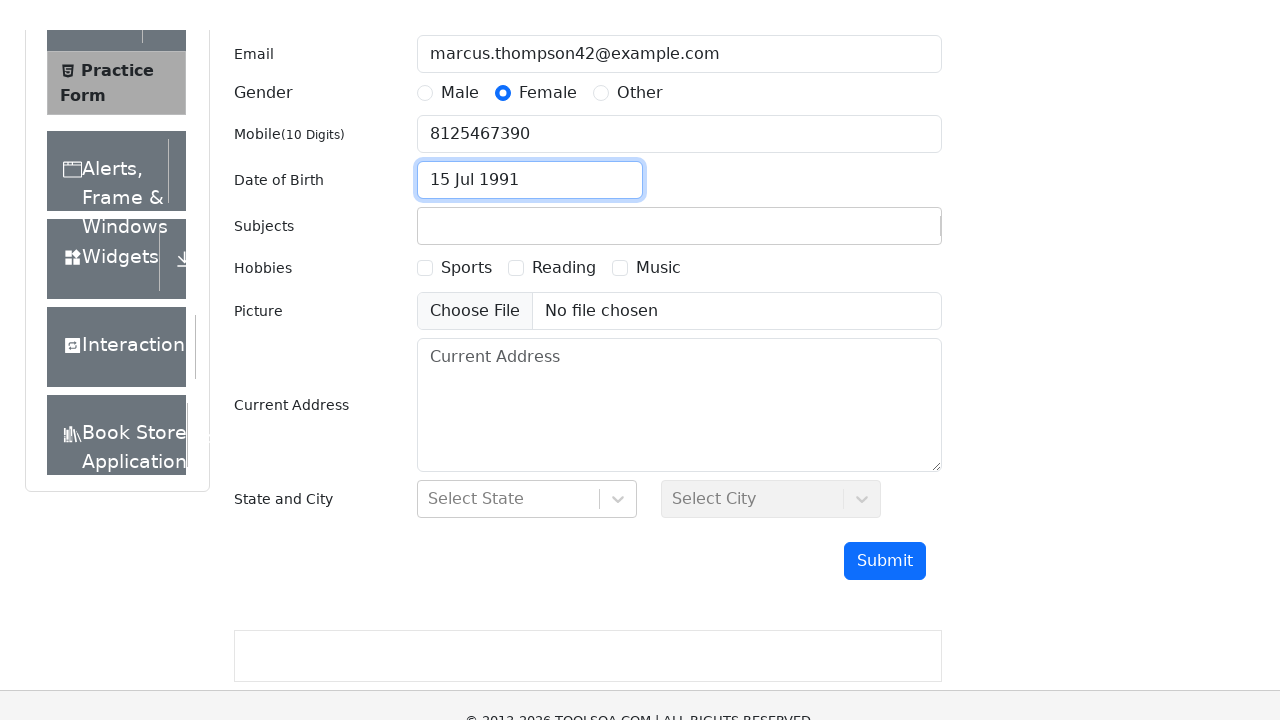

Filled subjects input with 'English' on #subjectsInput
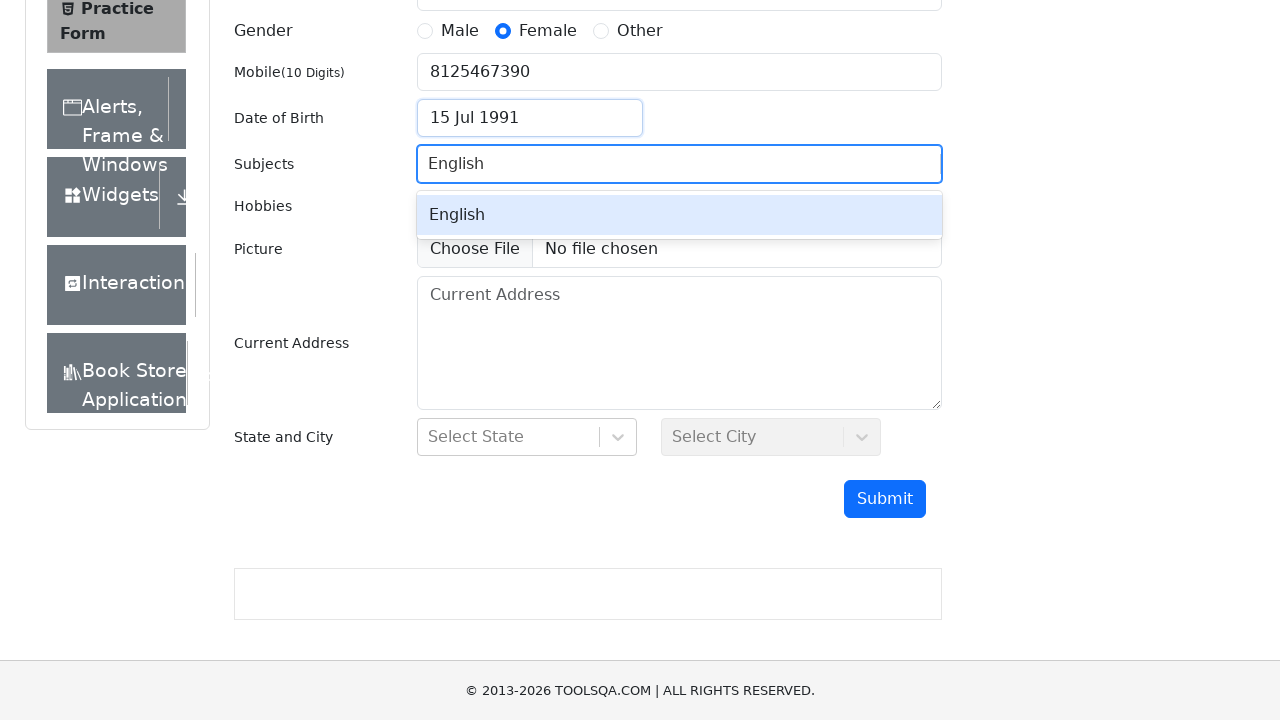

Pressed Enter to select English subject on #subjectsInput
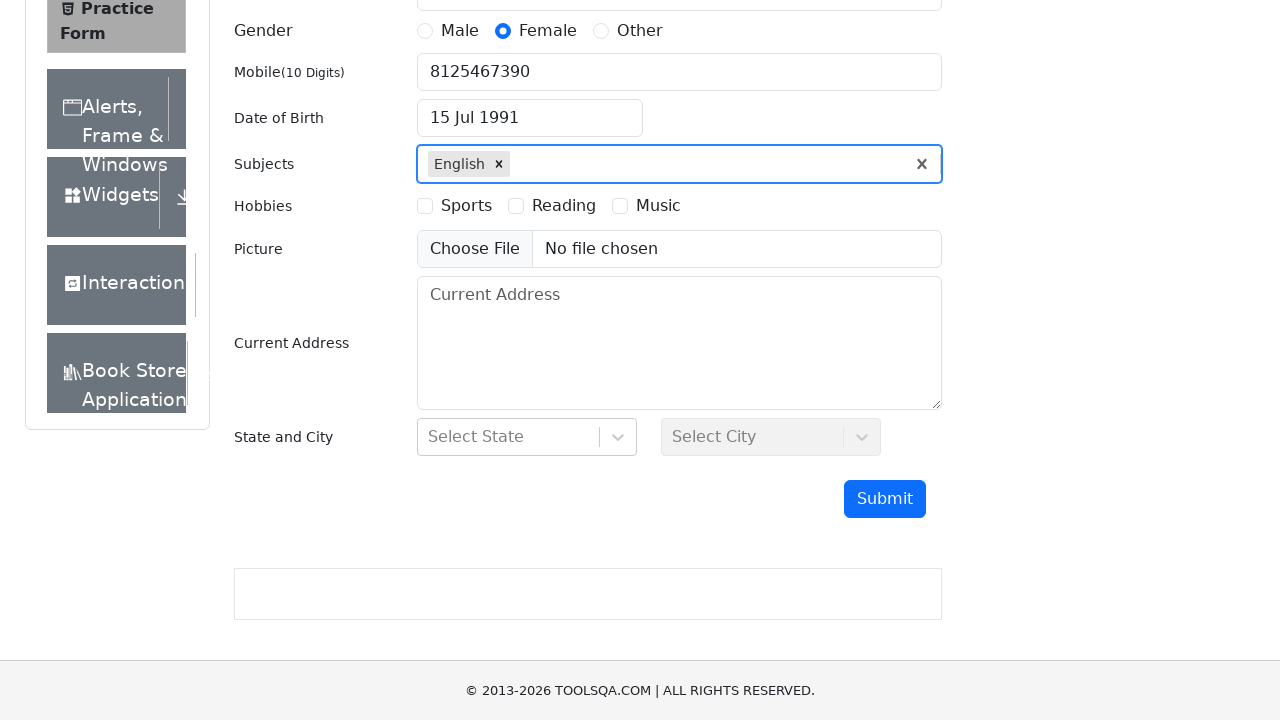

Filled subjects input with 'Maths' on #subjectsInput
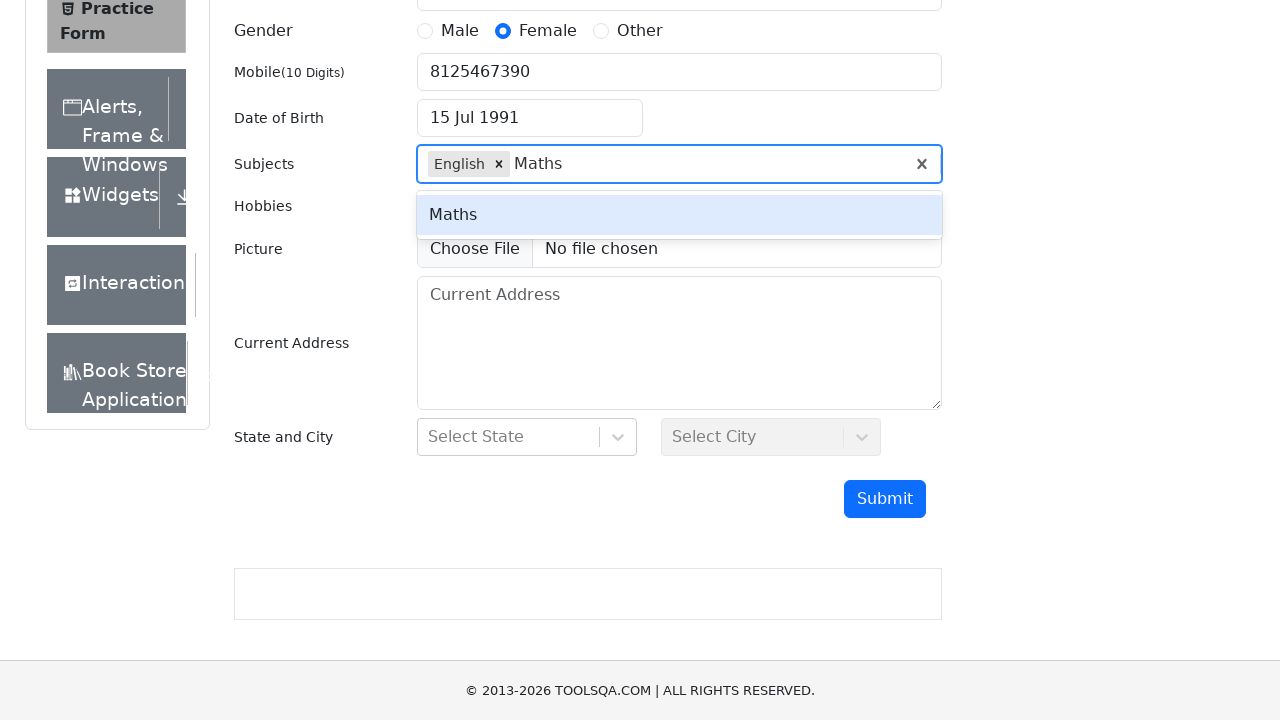

Pressed Enter to select Maths subject on #subjectsInput
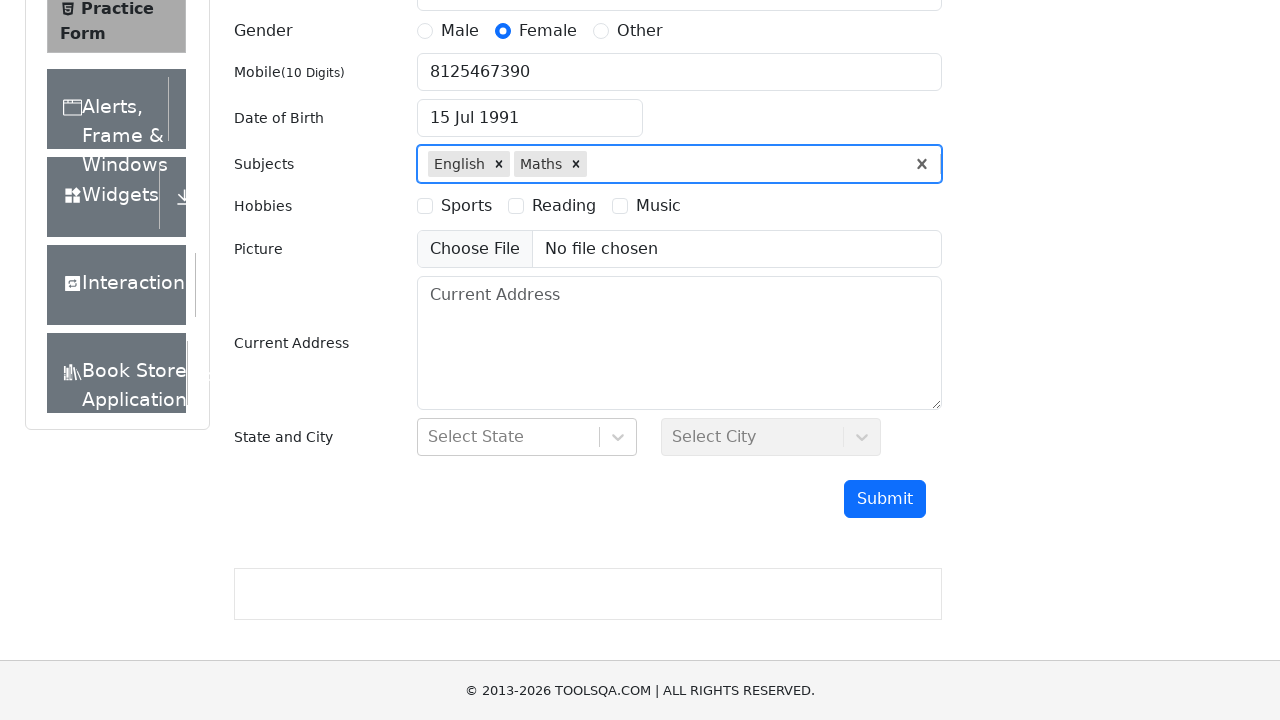

Selected Music hobby checkbox at (658, 206) on label[for='hobbies-checkbox-3']
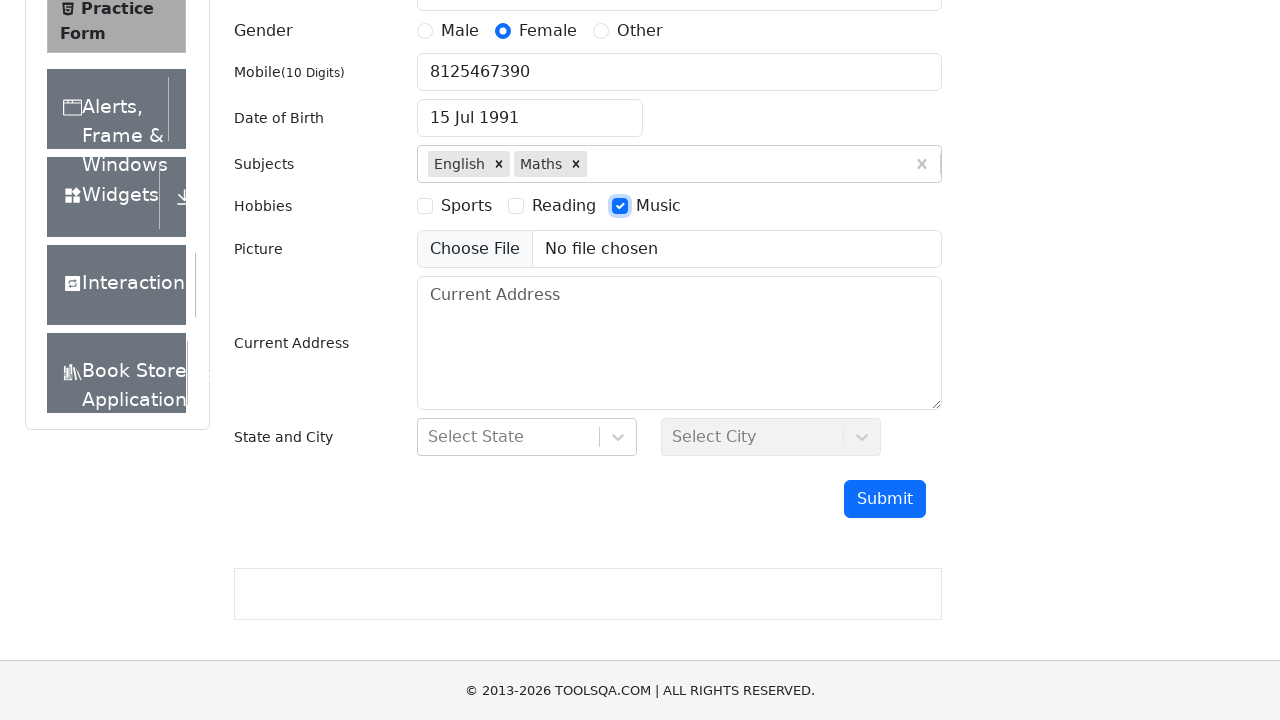

Filled current address field with '123 Oak Street, Springfield' on #currentAddress
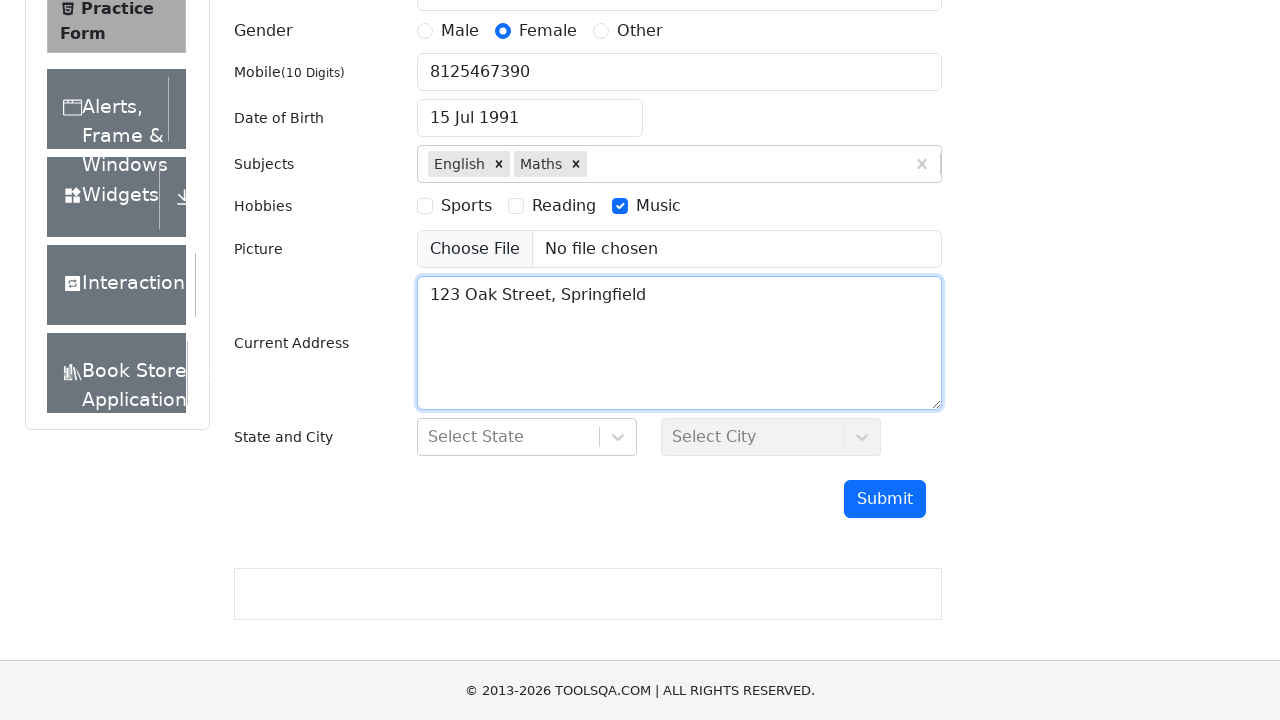

Scrolled down 250px to view state and city dropdowns
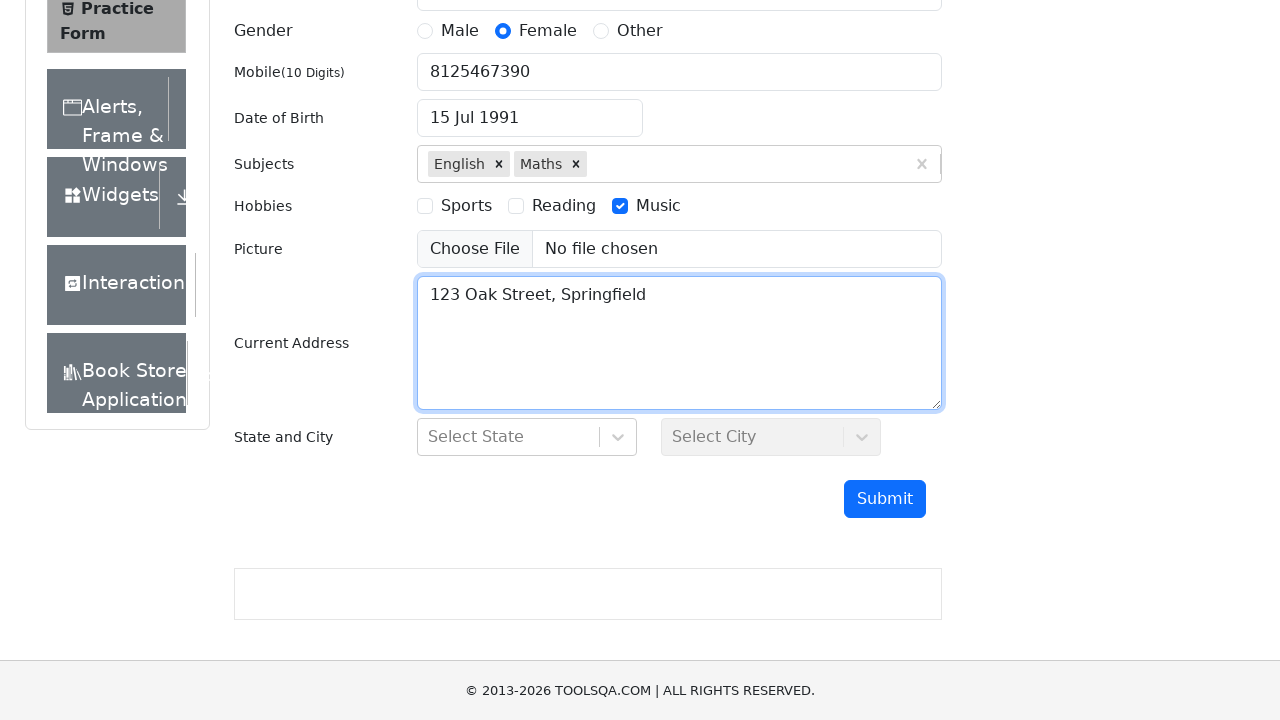

Clicked state dropdown to open it at (527, 437) on #state
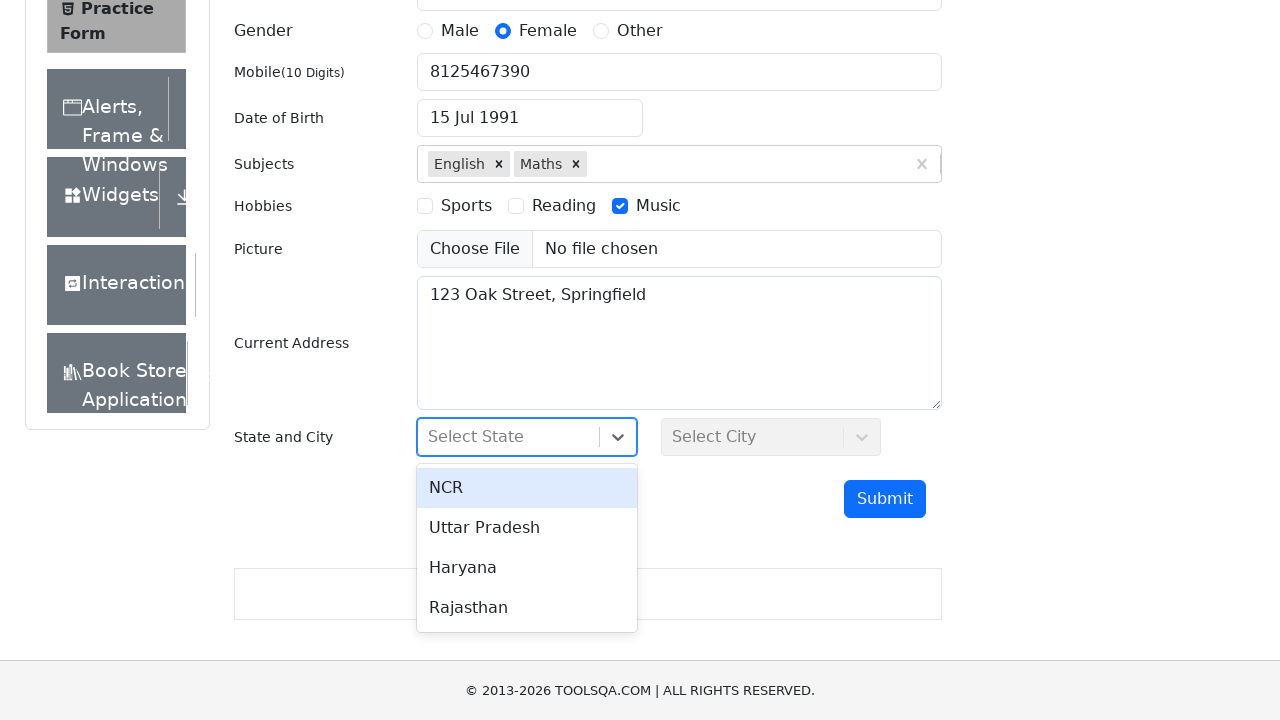

Typed 'Uttar Pradesh' in state search field on #react-select-3-input
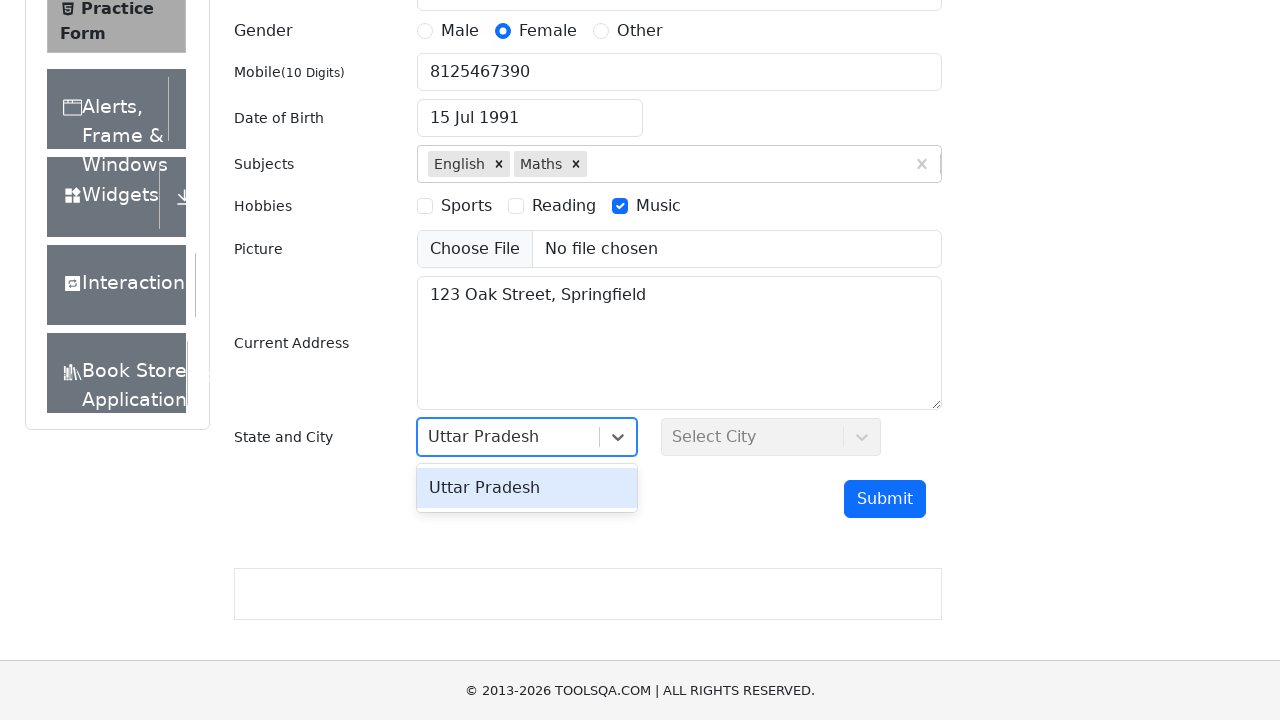

Pressed Enter to select Uttar Pradesh state on #react-select-3-input
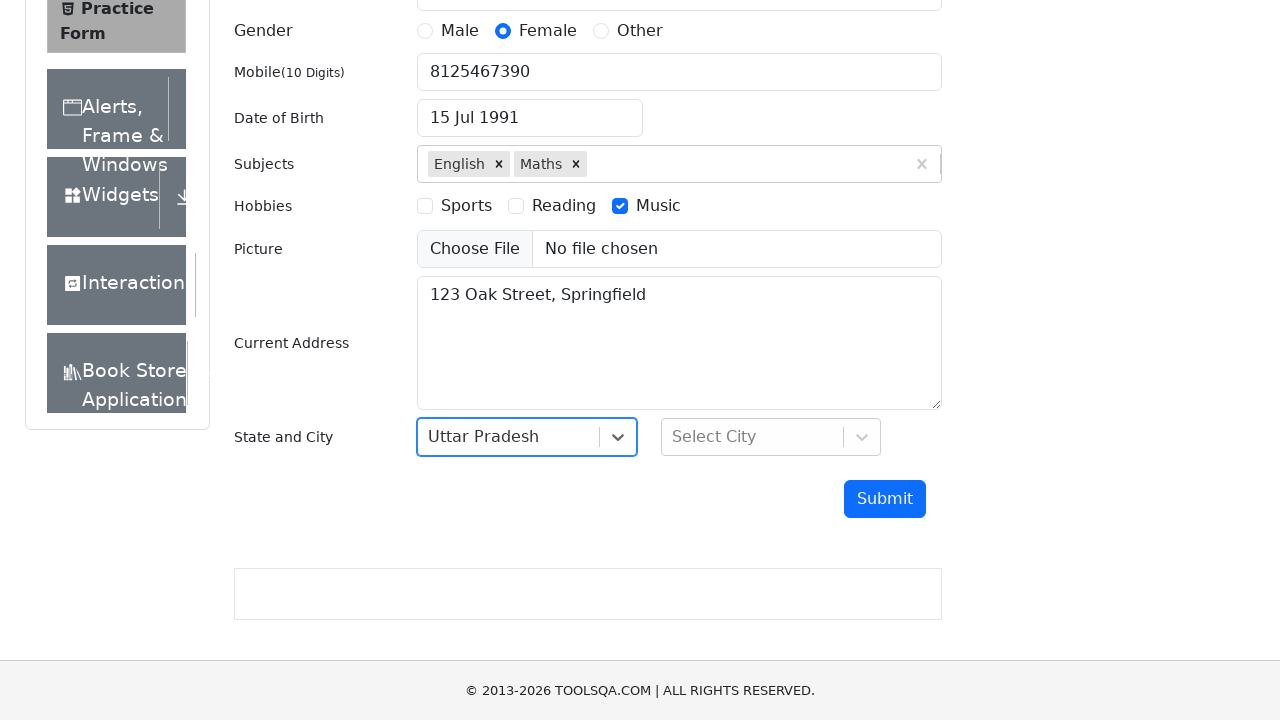

Clicked city dropdown to open it at (771, 437) on #city
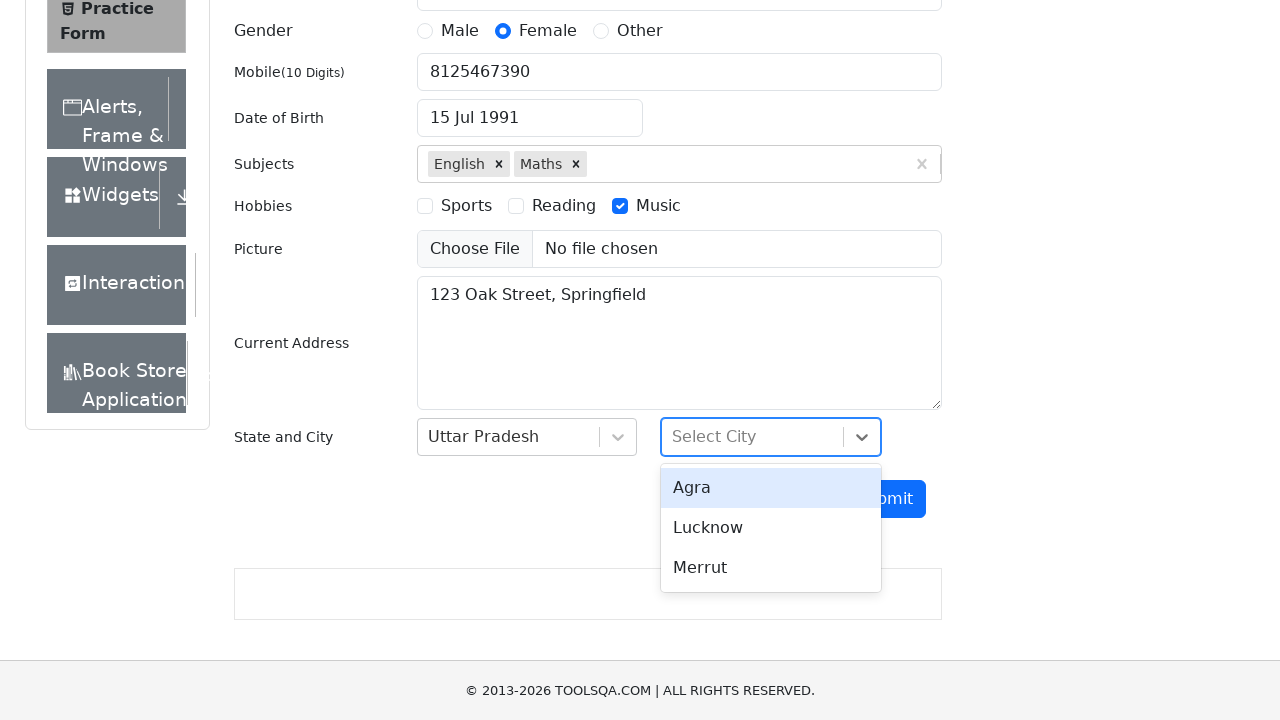

Typed 'Lucknow' in city search field on #react-select-4-input
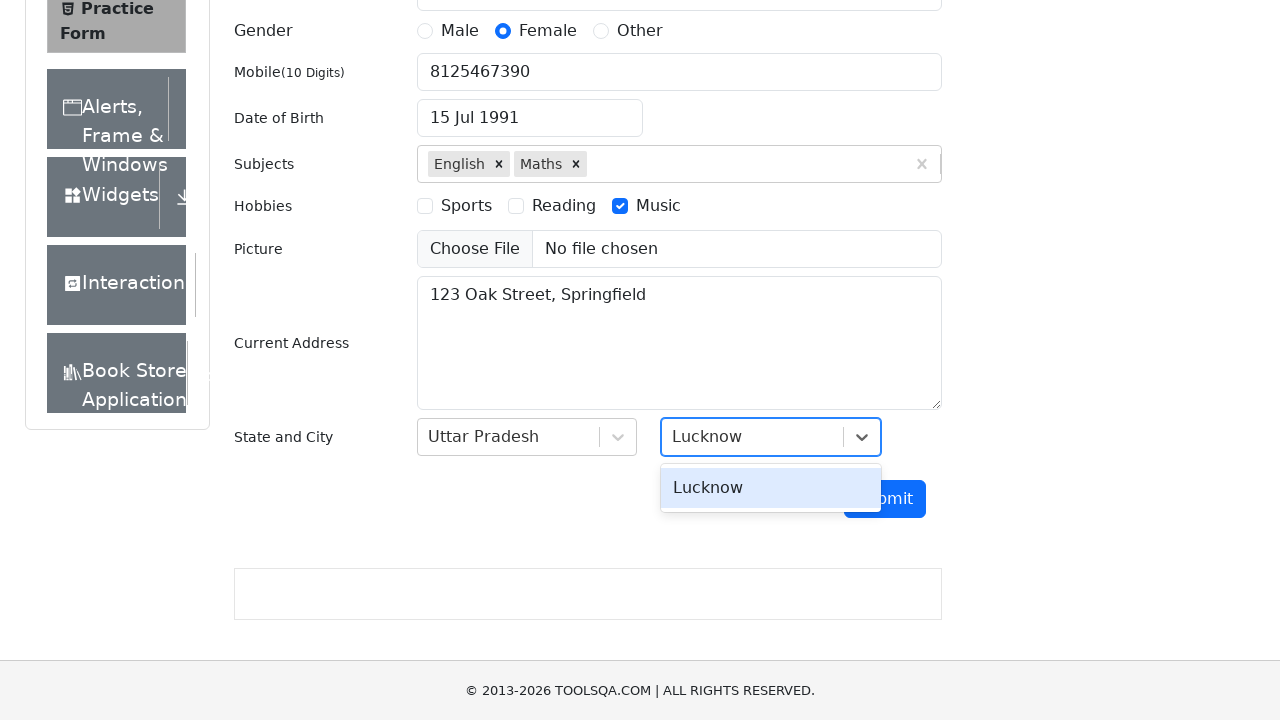

Pressed Enter to select Lucknow city on #react-select-4-input
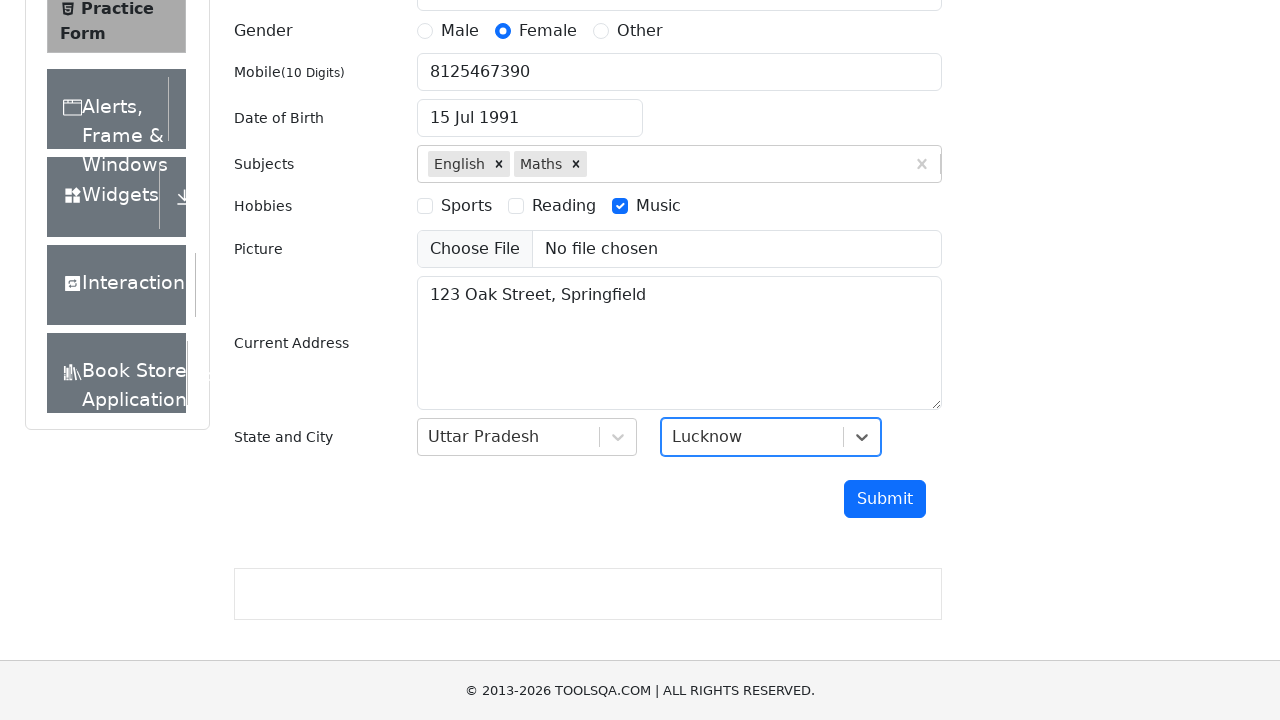

Clicked submit button to submit the form at (885, 499) on #submit
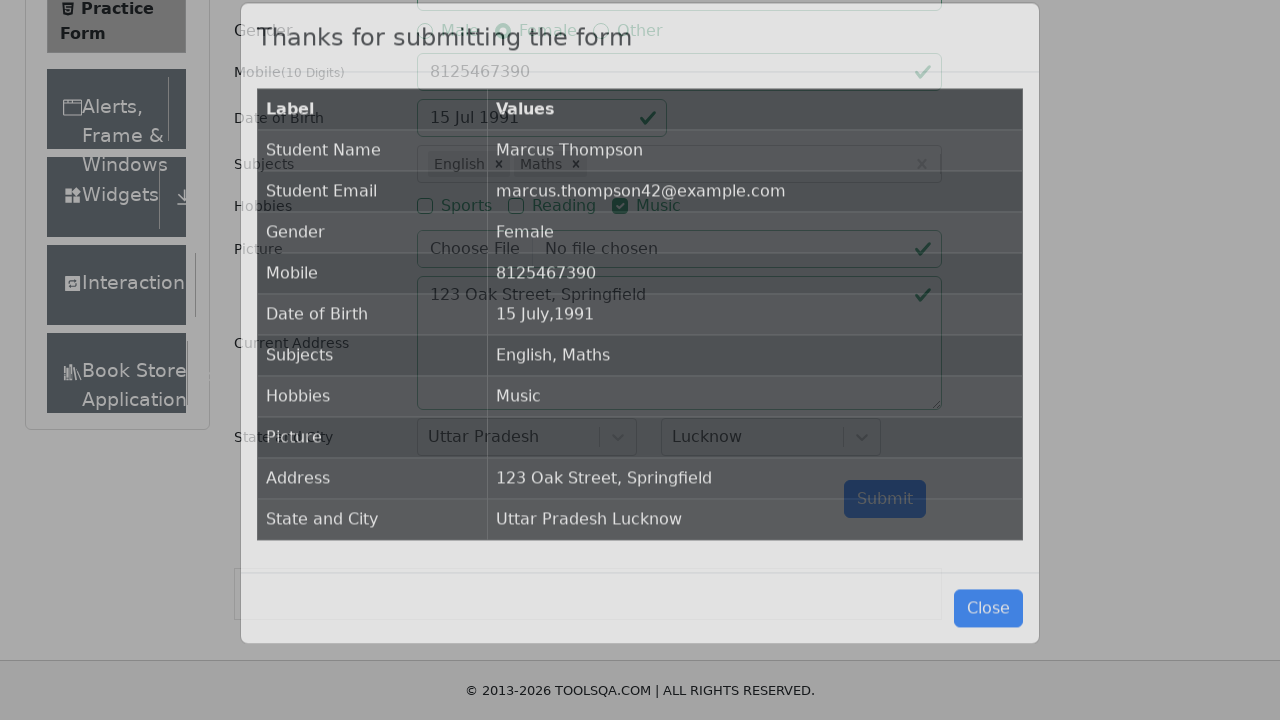

Form submission confirmation modal loaded successfully
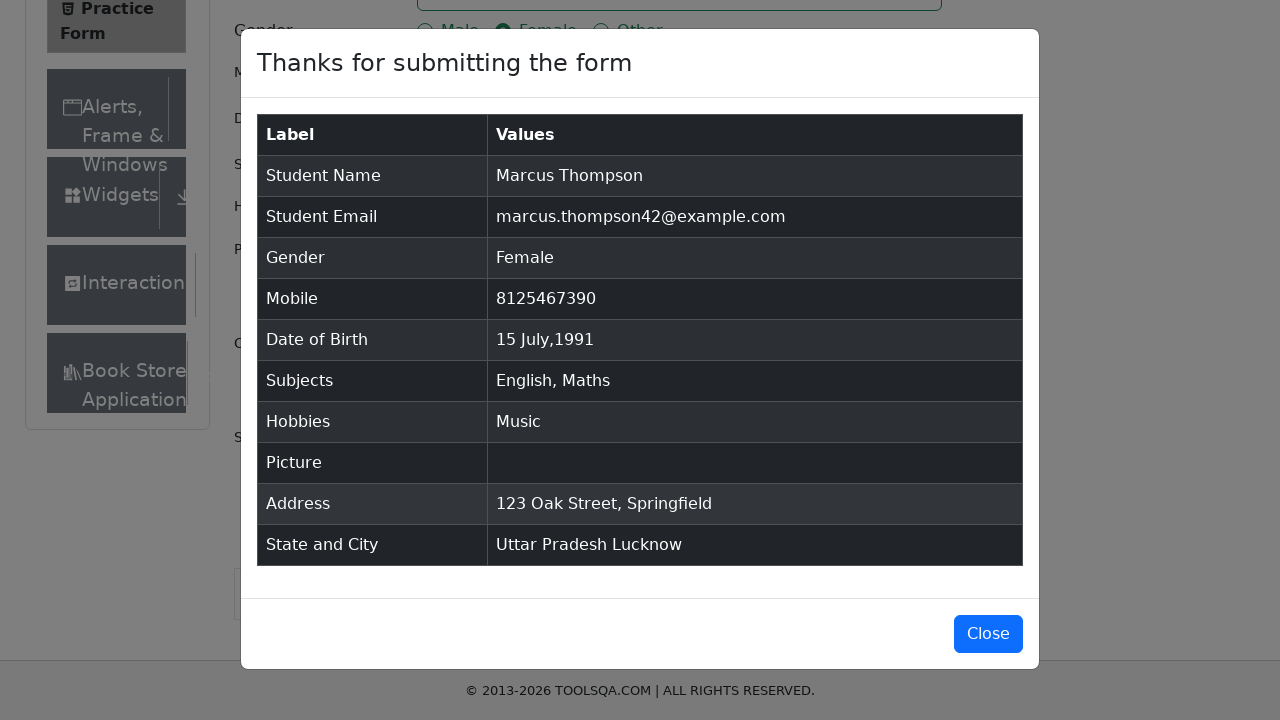

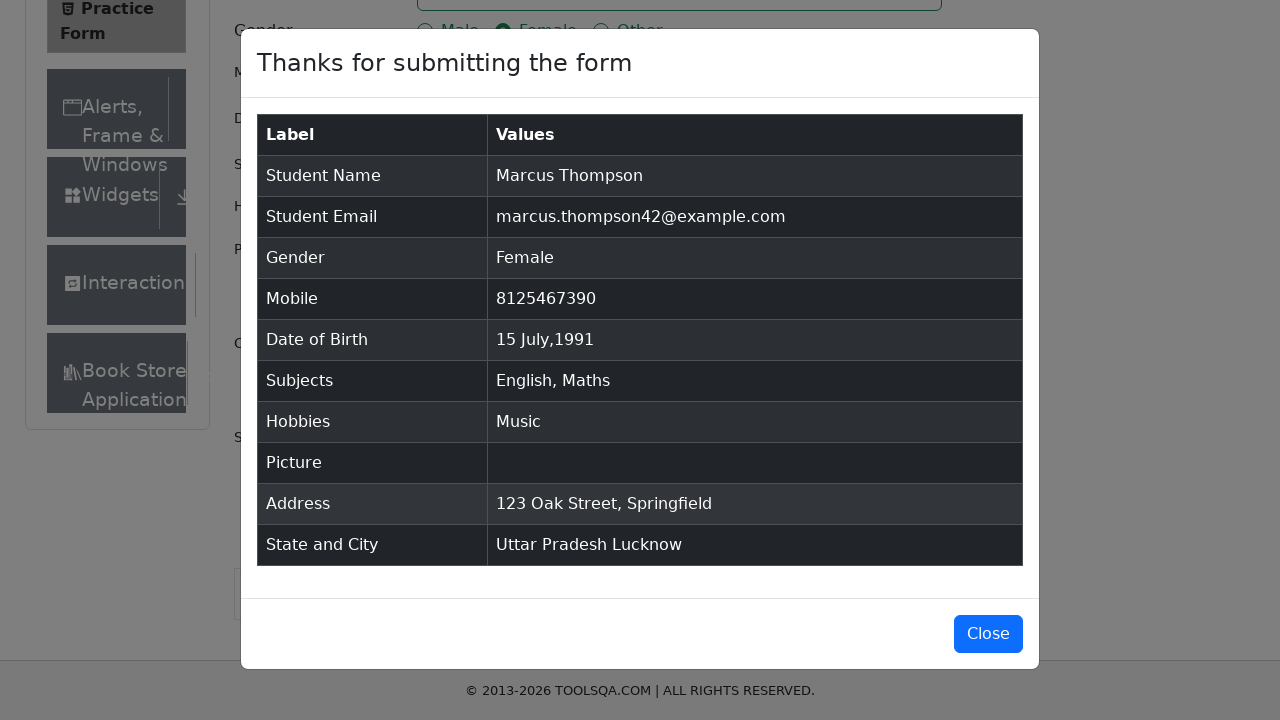